Tests mouse hover action on the "Our Locations" navigation menu item on the Mount Sinai hospital website

Starting URL: https://www.mountsinai.org/

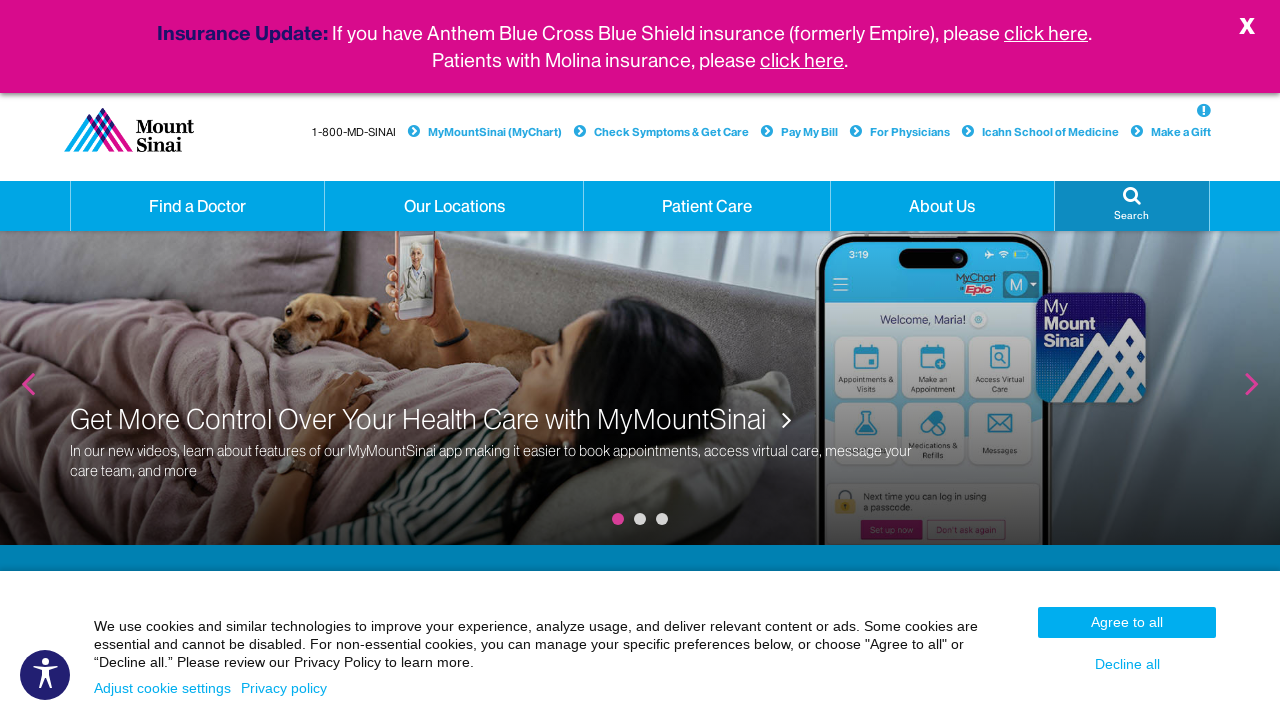

Hovered mouse over 'Our Locations' navigation menu item at (454, 206) on a.hidden-xs.dropdown:has-text('Our Locations')
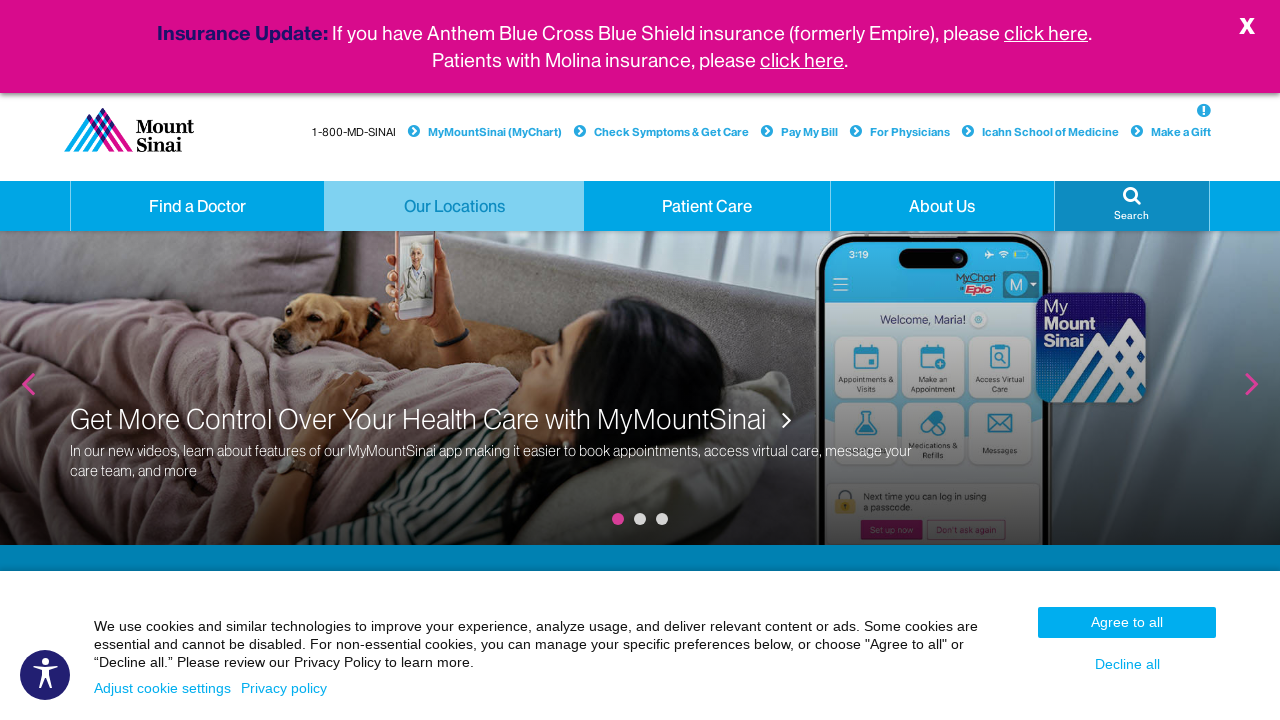

Waited 2 seconds for hover effect and dropdown to appear
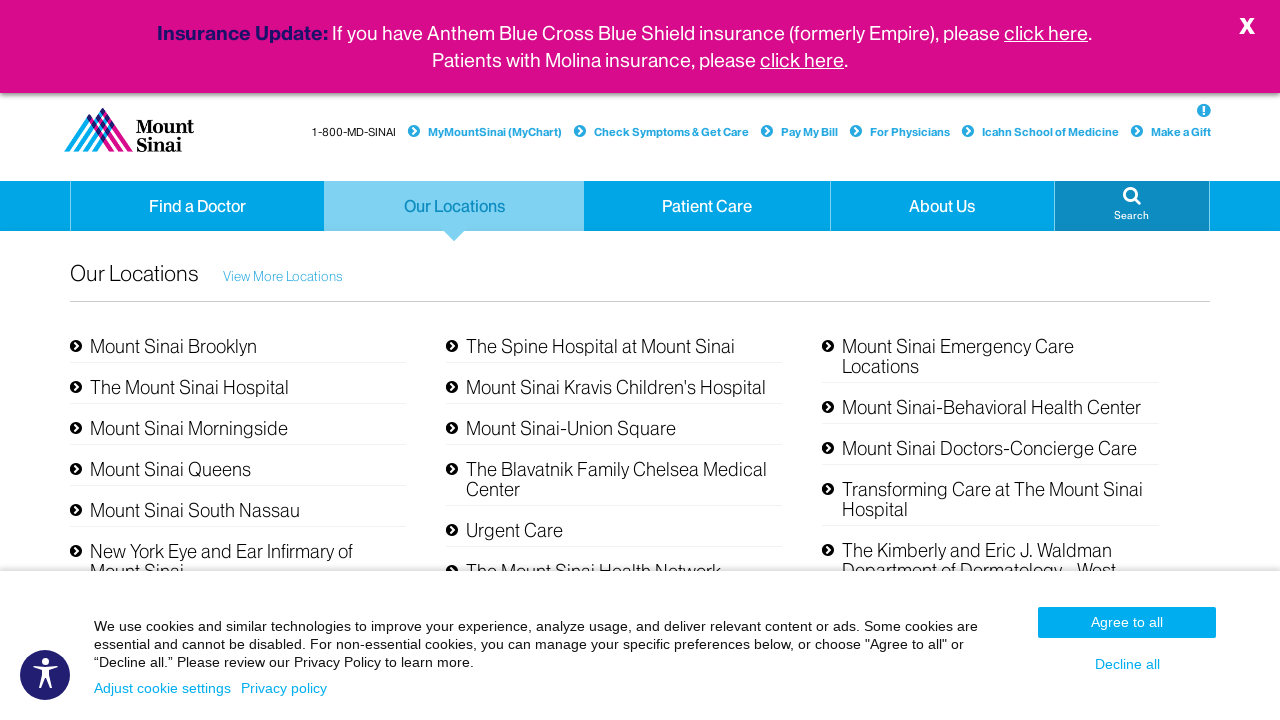

Located 'Our Locations' element
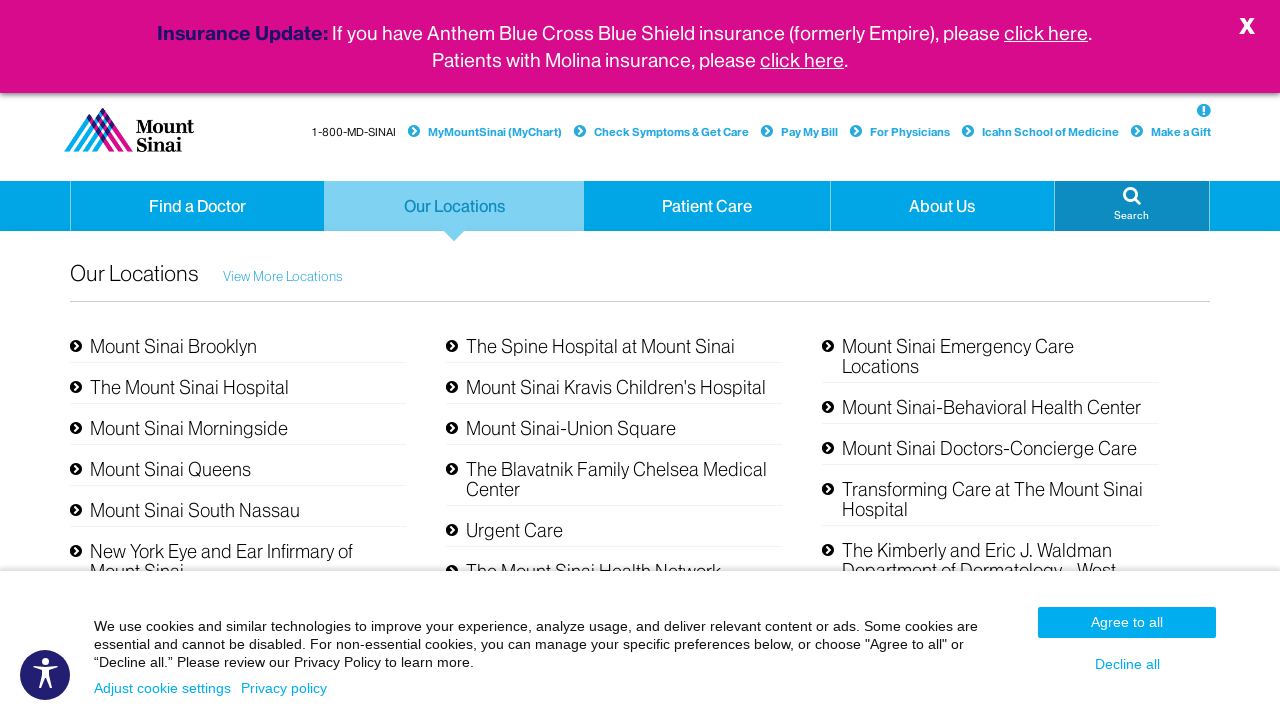

Retrieved and printed text content: 
                            
                            Our Locations
                        
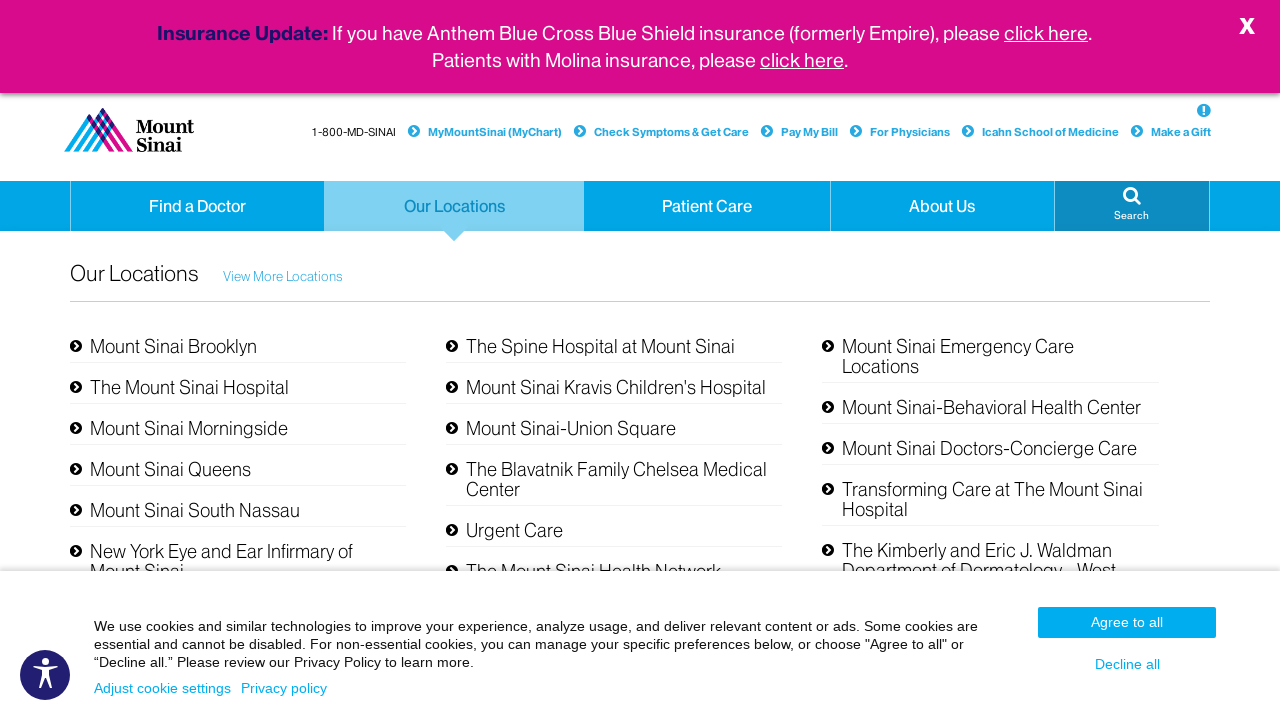

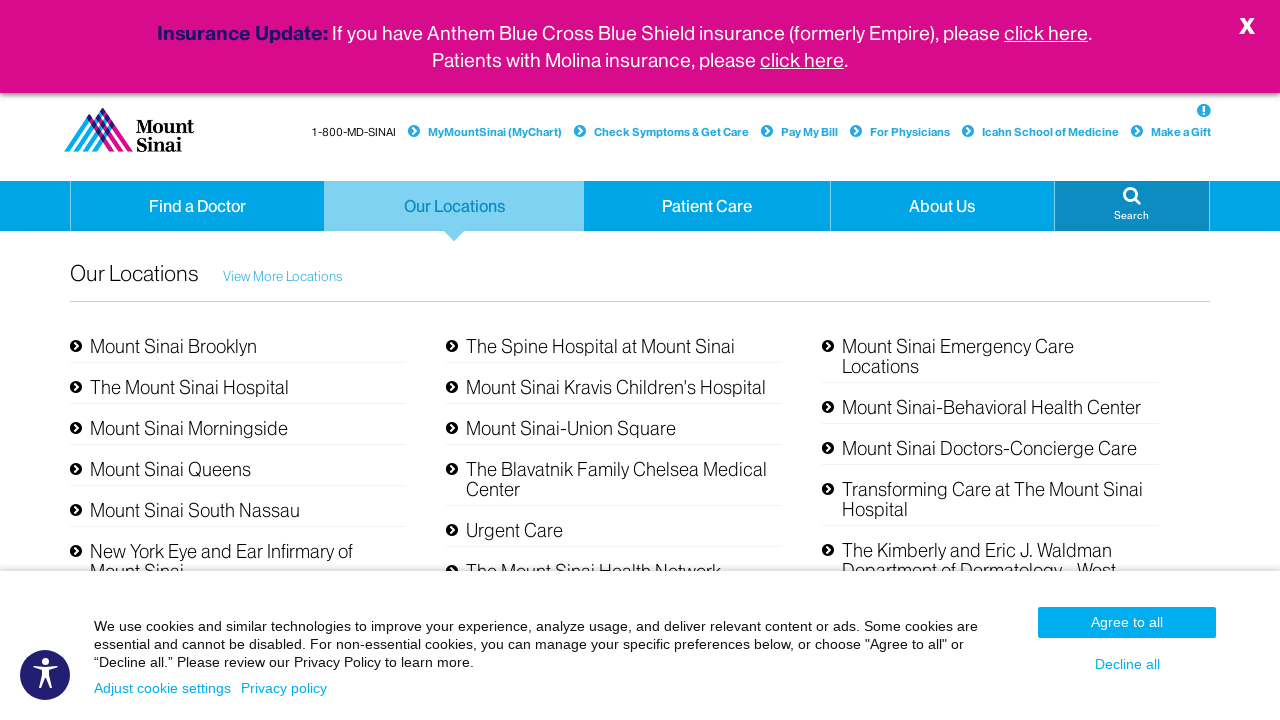